Tests the Text Box form on demoqa.com by filling in name, email, current address, and permanent address fields, then submitting and verifying the output matches the input values.

Starting URL: https://demoqa.com

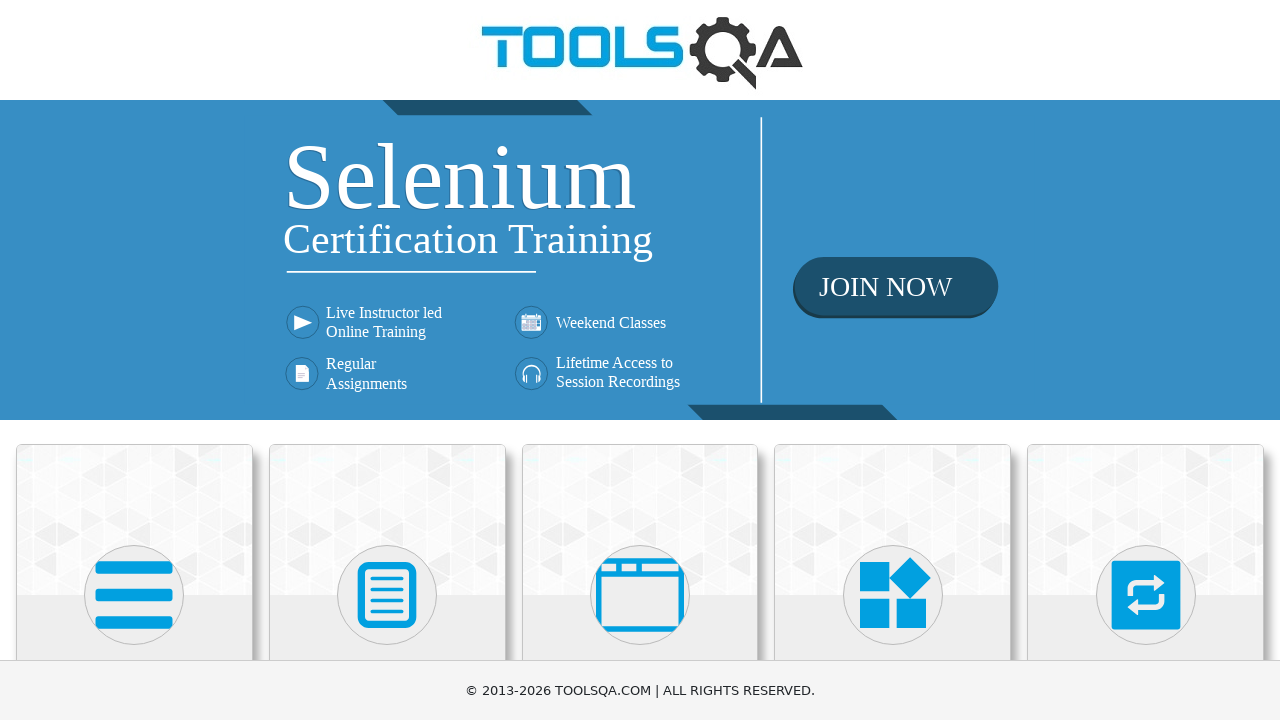

Scrolled Elements card into view
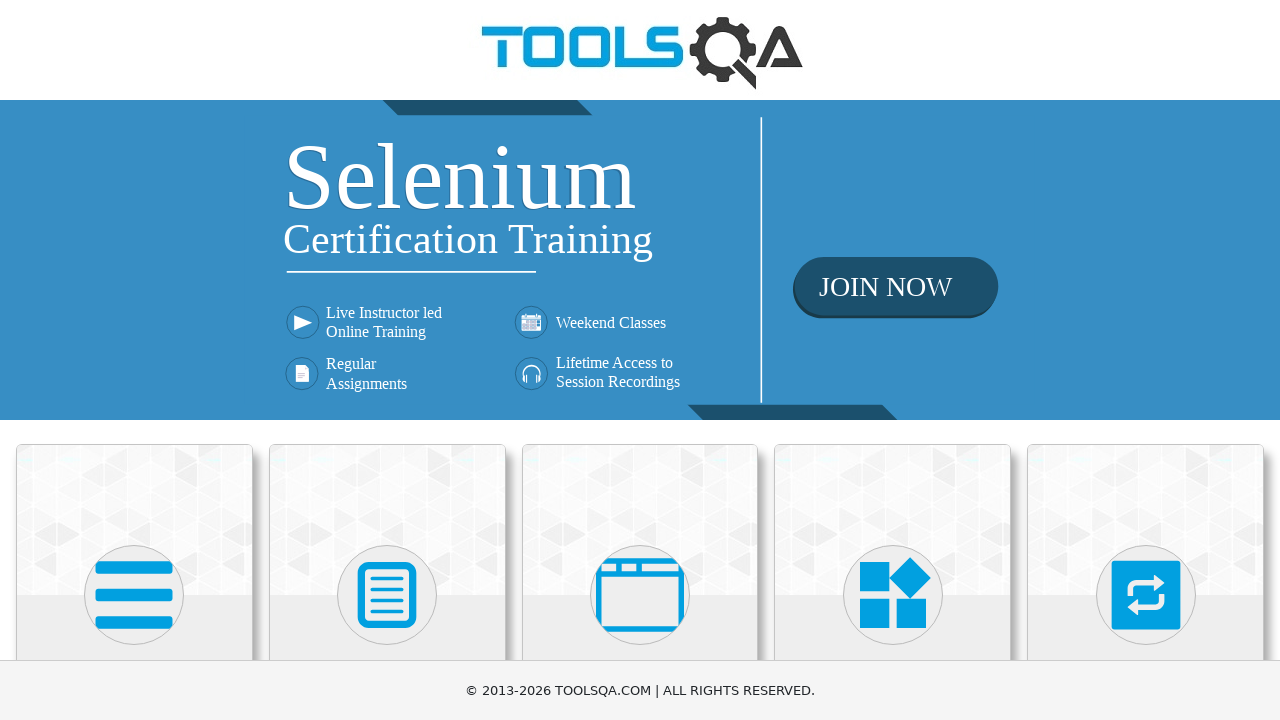

Clicked Elements card at (134, 360) on xpath=//h5[contains(text(), 'Elements')]
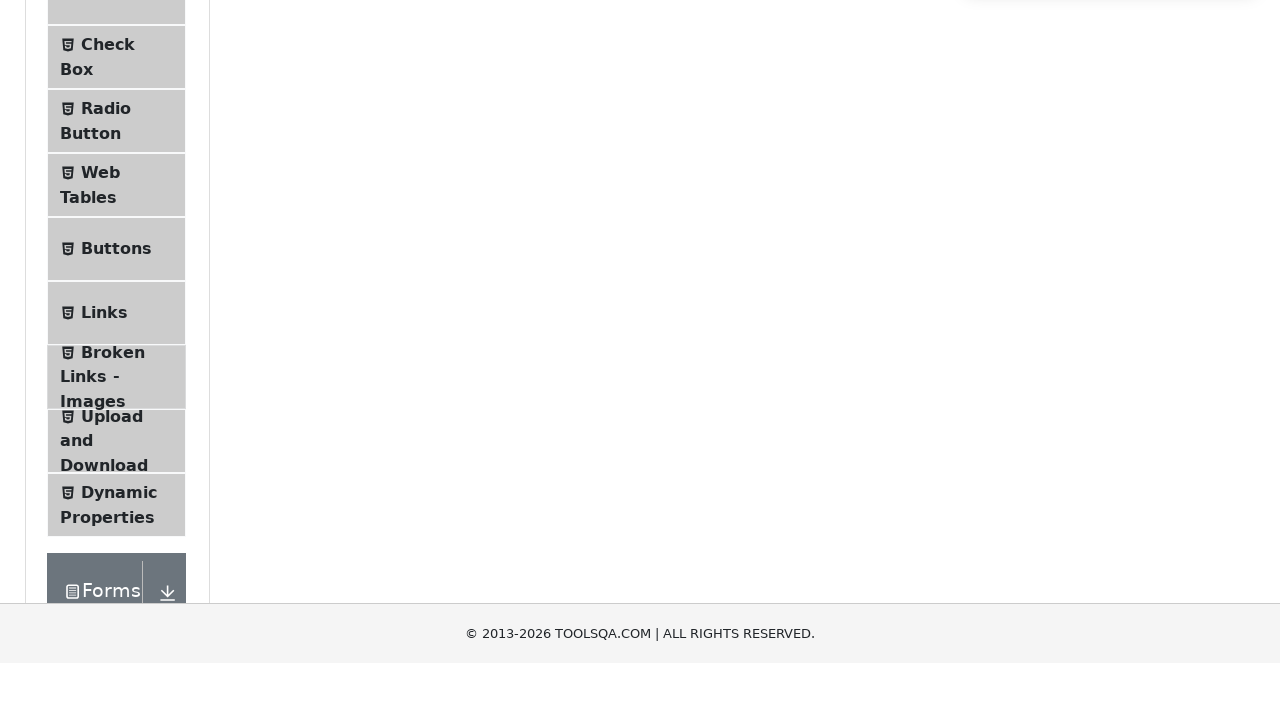

Clicked Text Box menu item at (116, 261) on #item-0
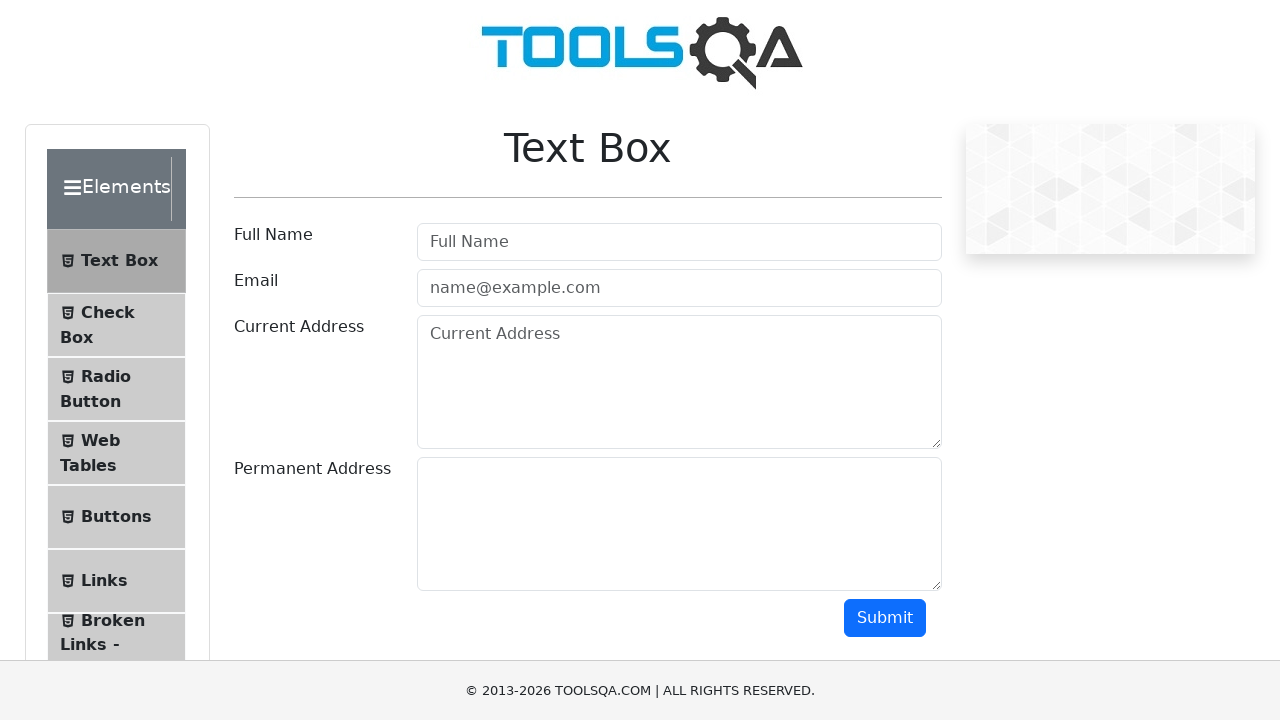

Filled name field with 'TestName' on #userName
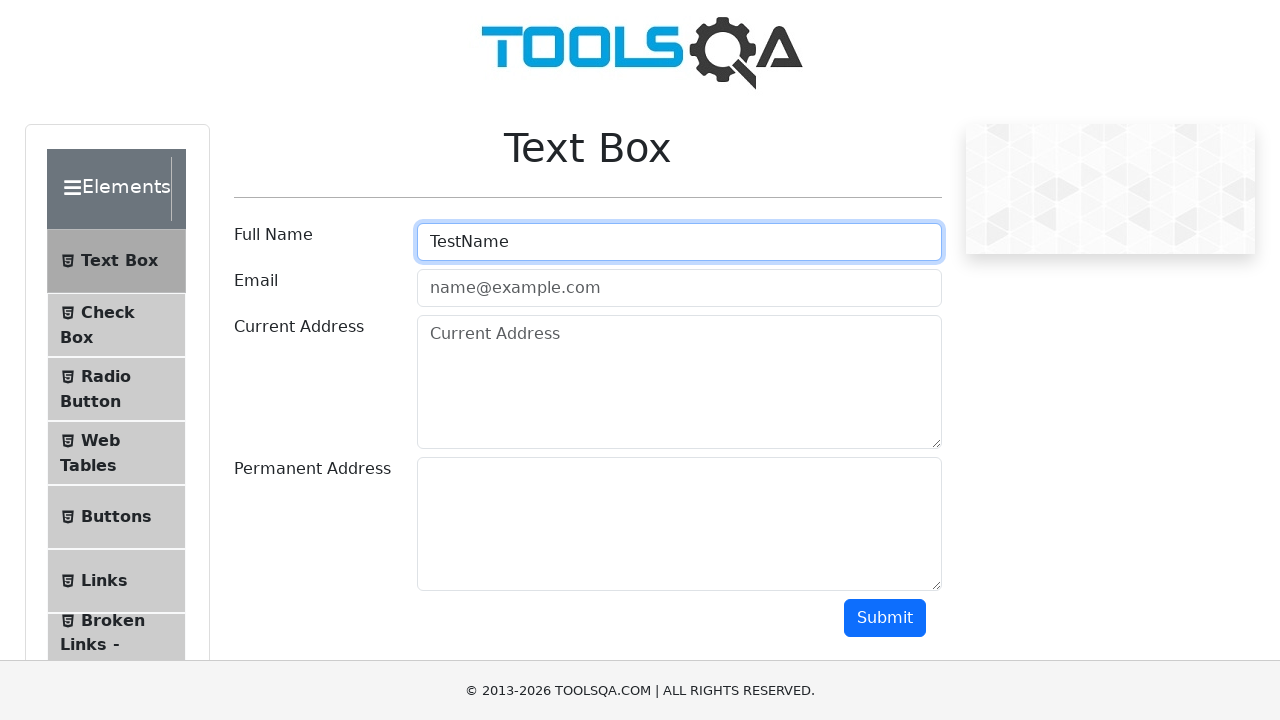

Filled email field with 'testEmail@gmail.com' on #userEmail
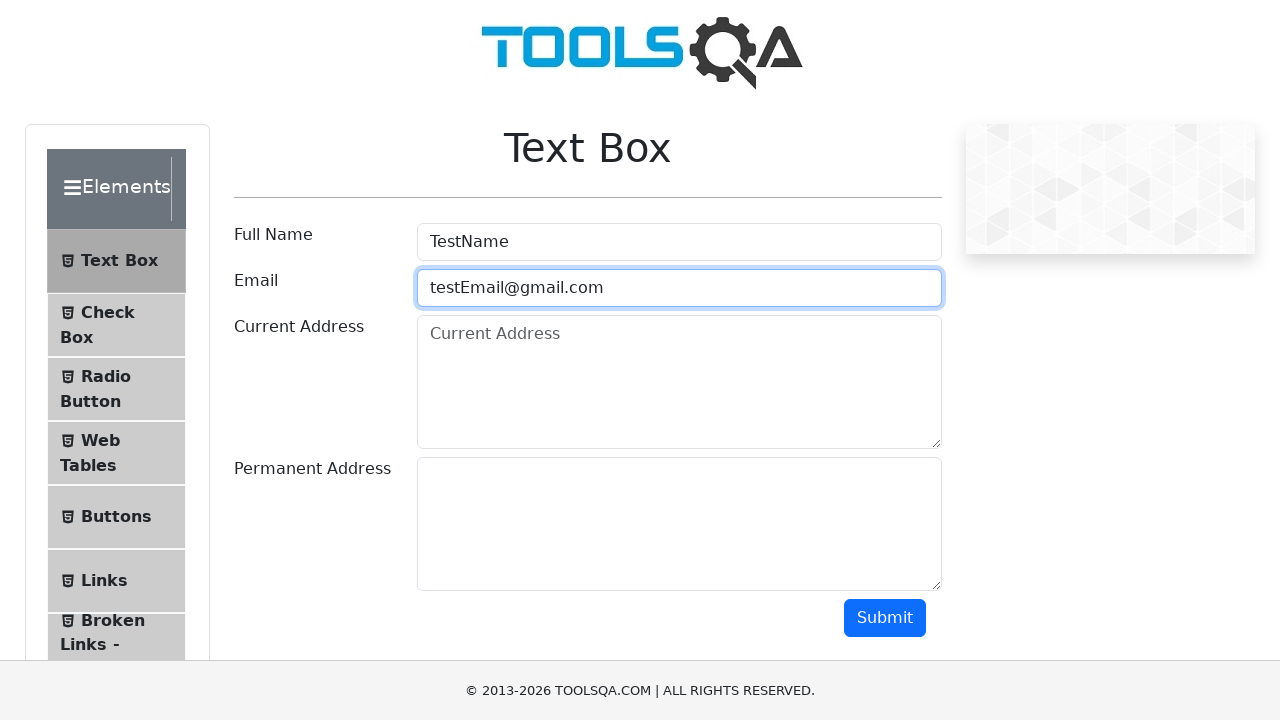

Filled current address field with 'testCurAdd' on #currentAddress
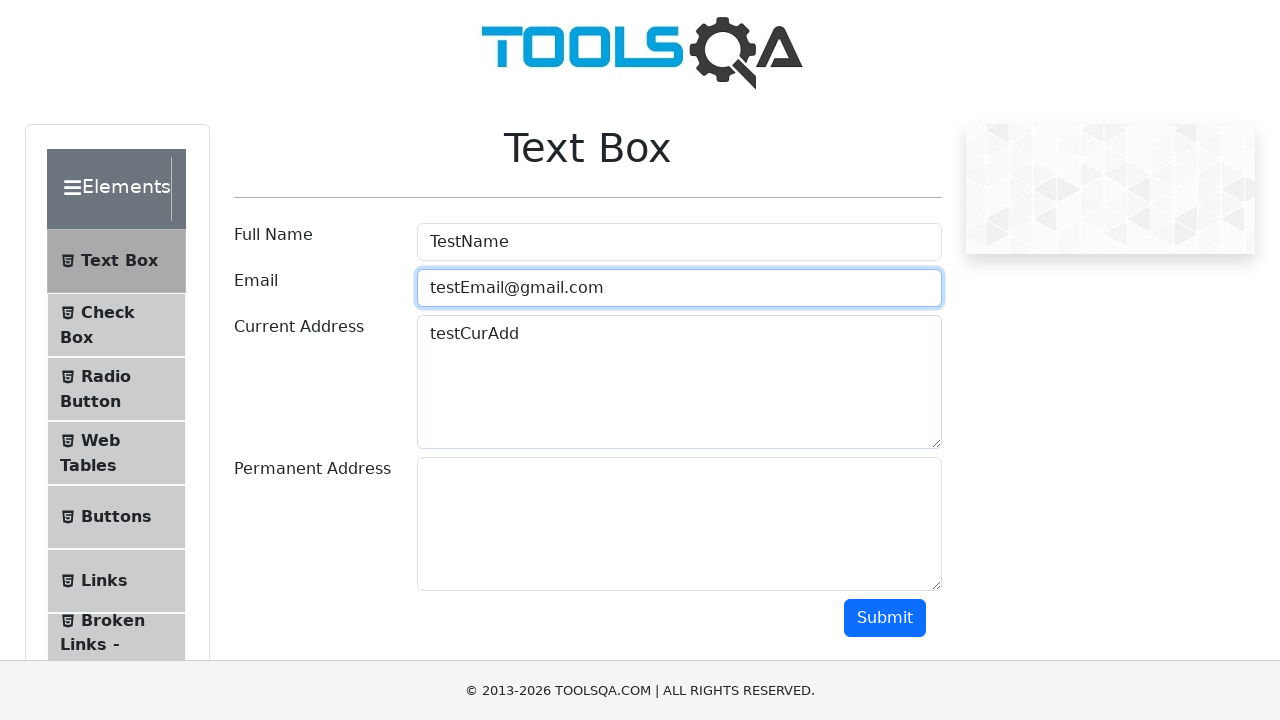

Filled permanent address field with 'testPerAdd' on #permanentAddress
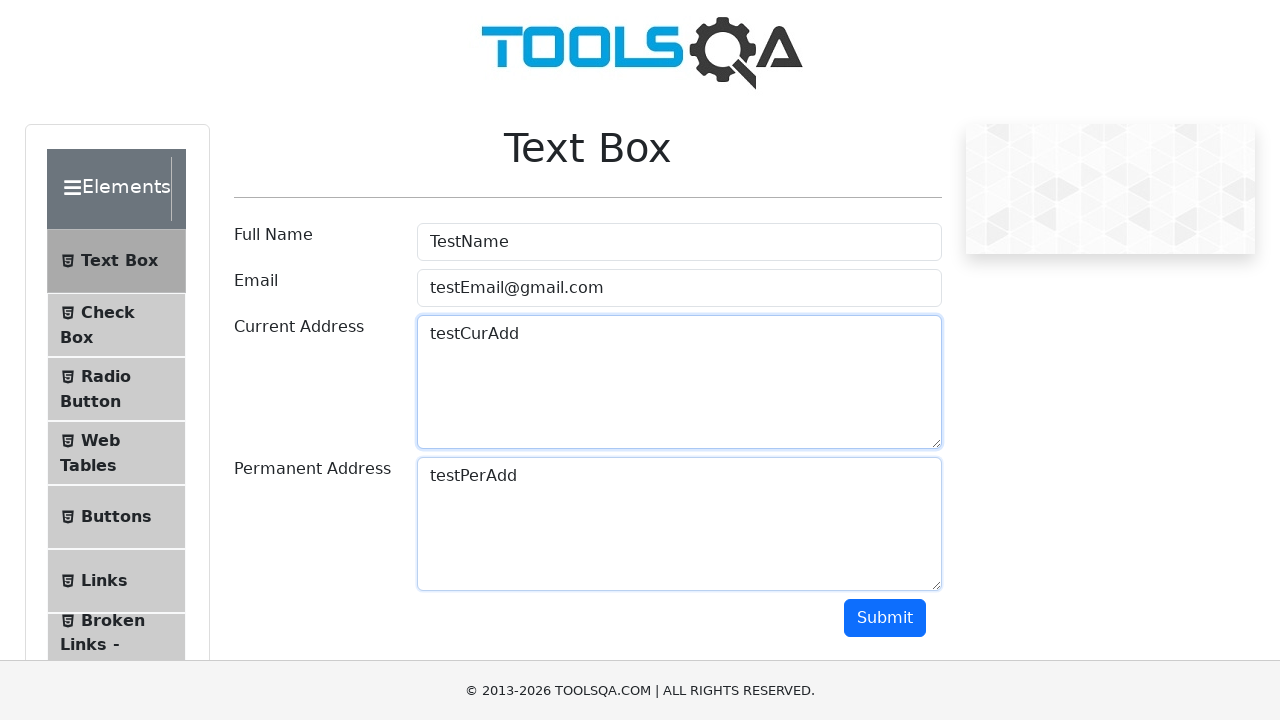

Scrolled submit button into view
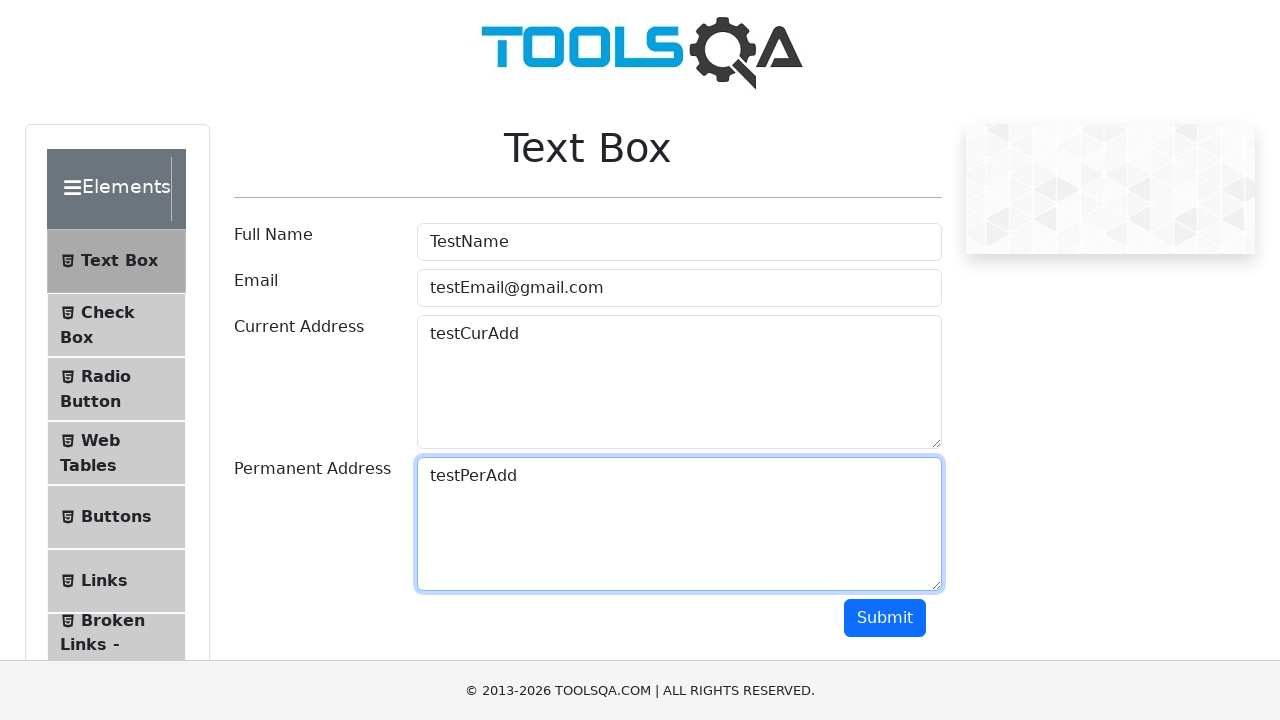

Clicked submit button at (885, 618) on #submit
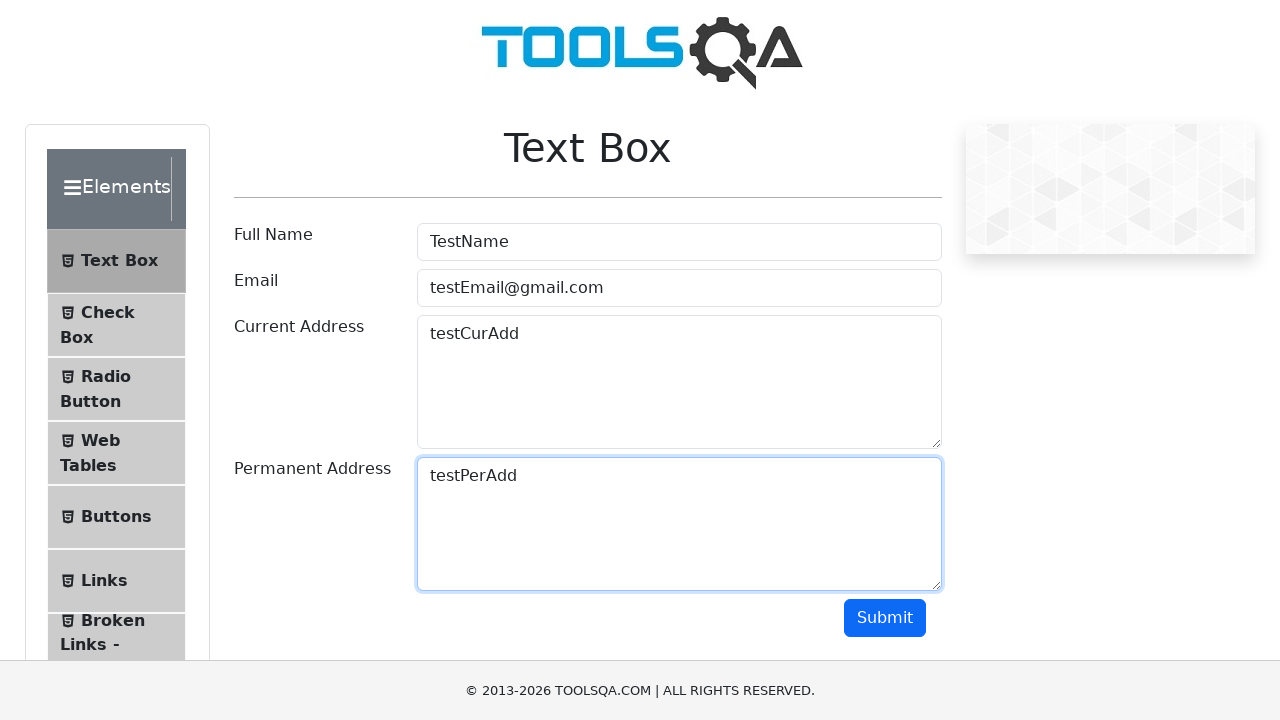

Output section with name field appeared
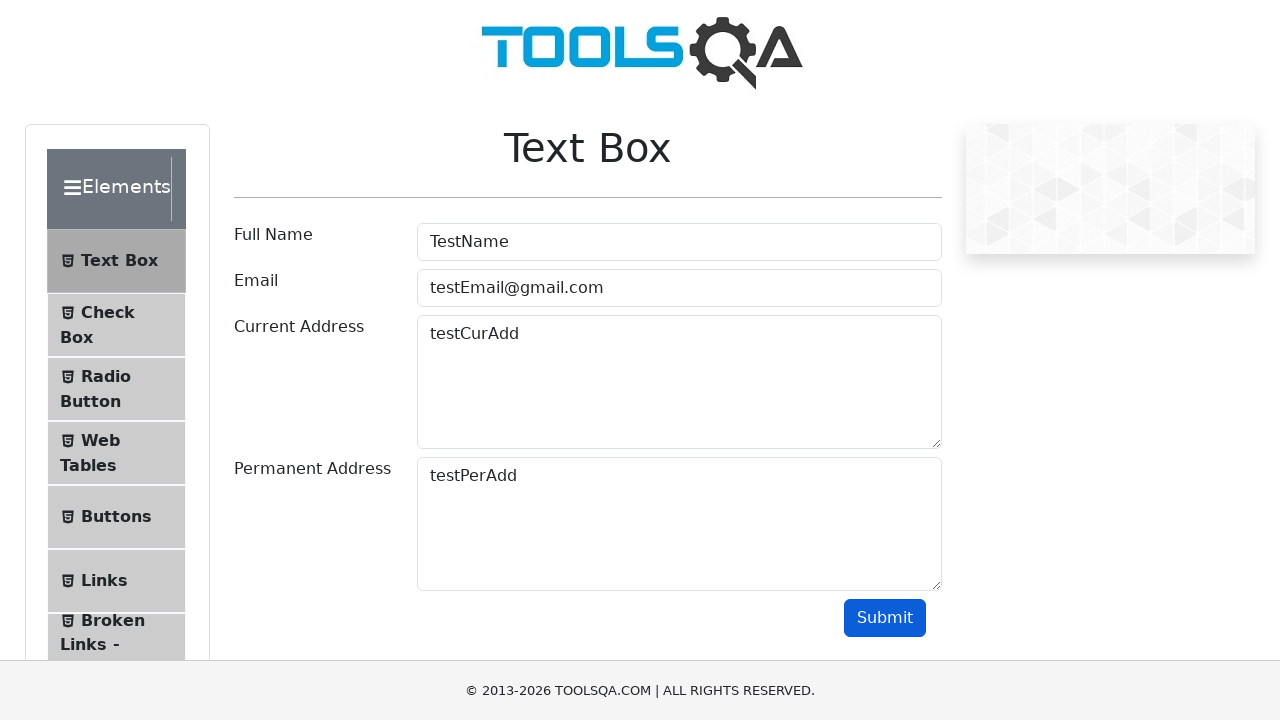

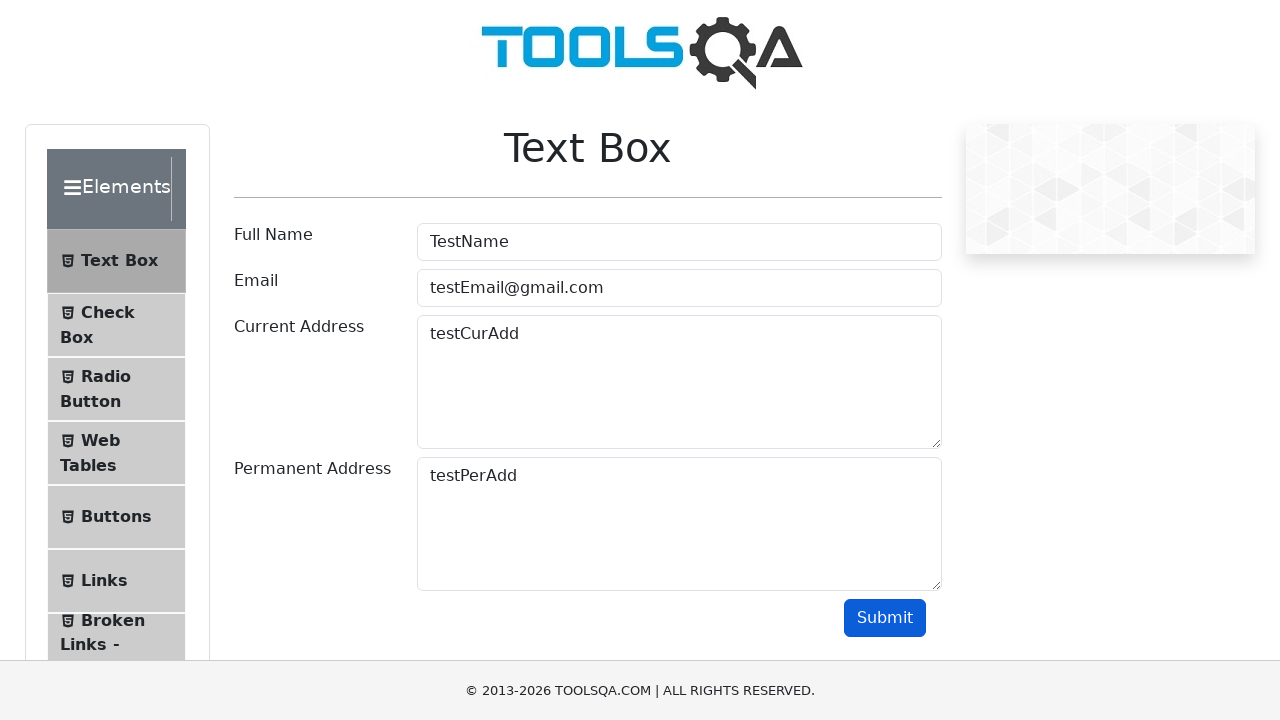